Tests various UI interactions on a practice testing website including clicking buttons, handling alerts, clicking images, double-clicking, drag-and-drop operations, and filling form fields.

Starting URL: https://trytestingthis.netlify.app/

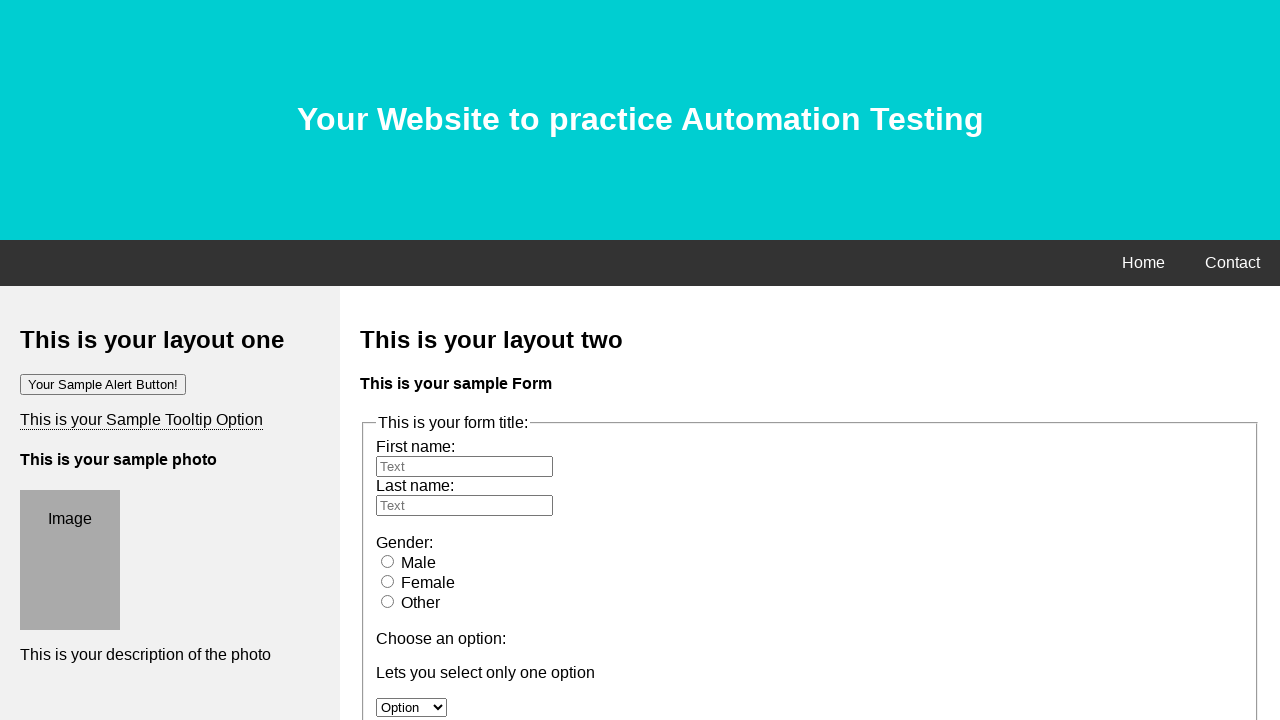

Set viewport size to 951x842
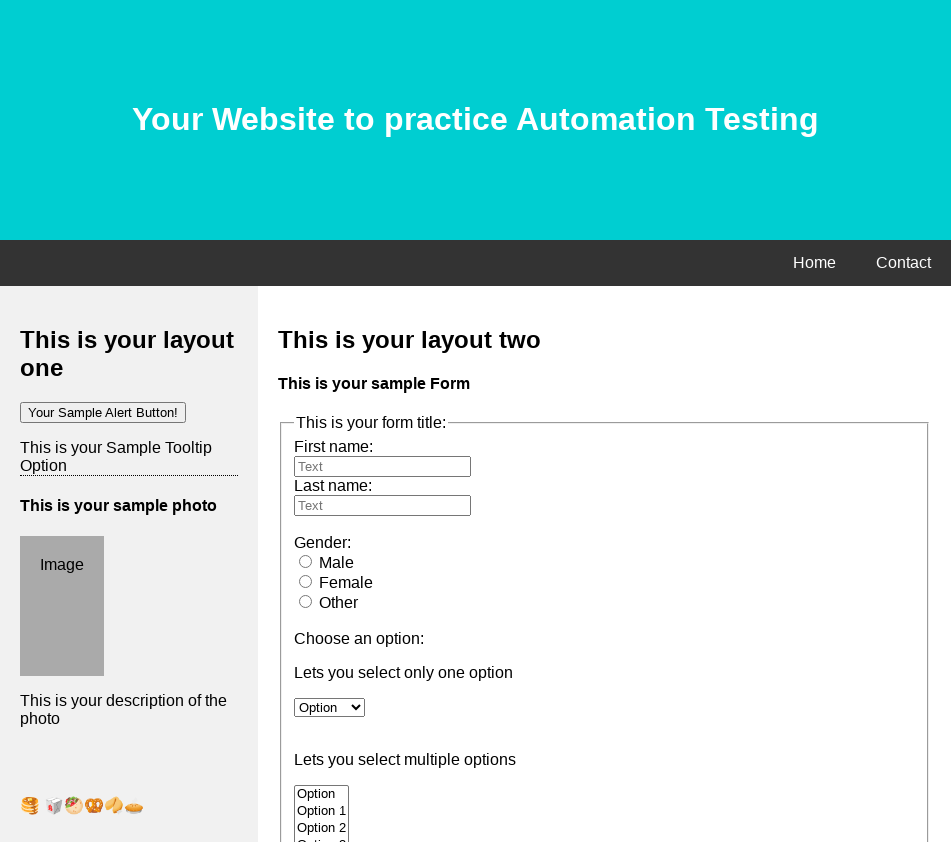

Clicked the first button at (103, 412) on button:nth-child(1)
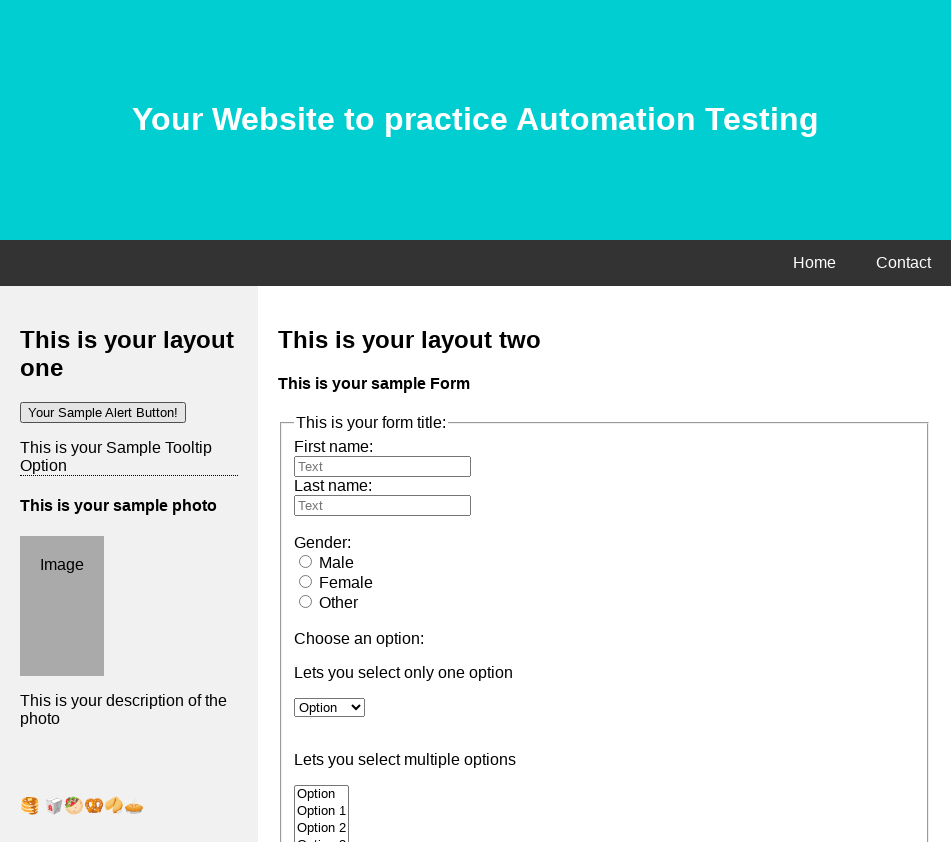

Set up alert dialog handler to accept alerts
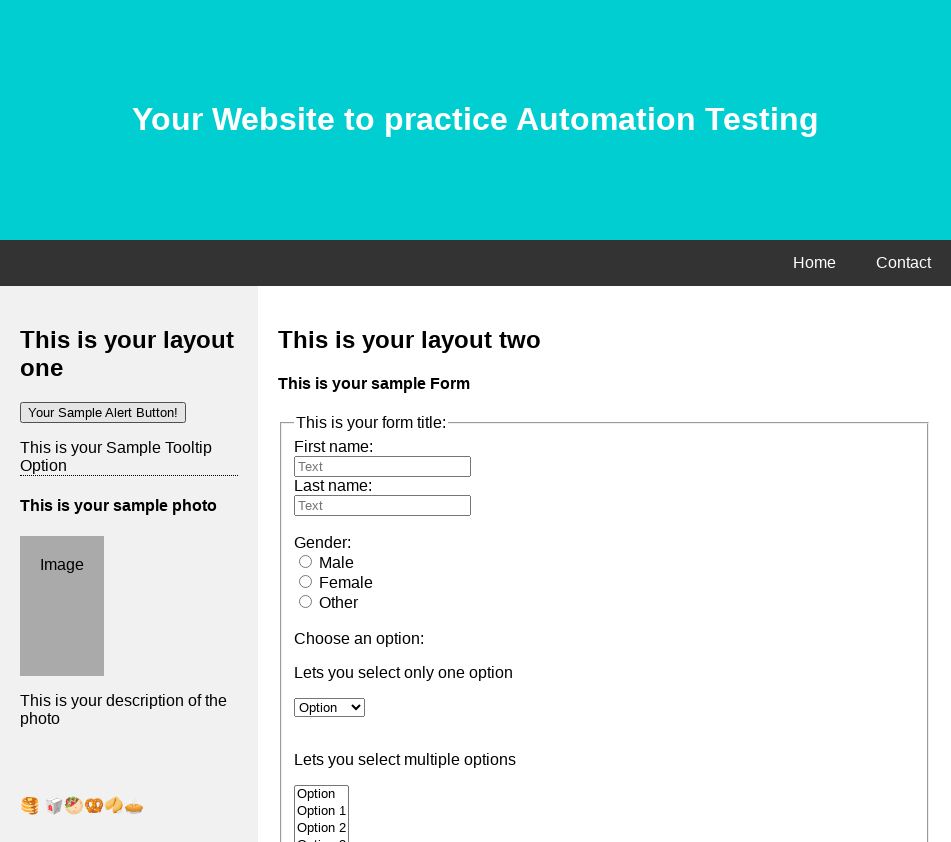

Re-setup alert dialog handler for future alerts
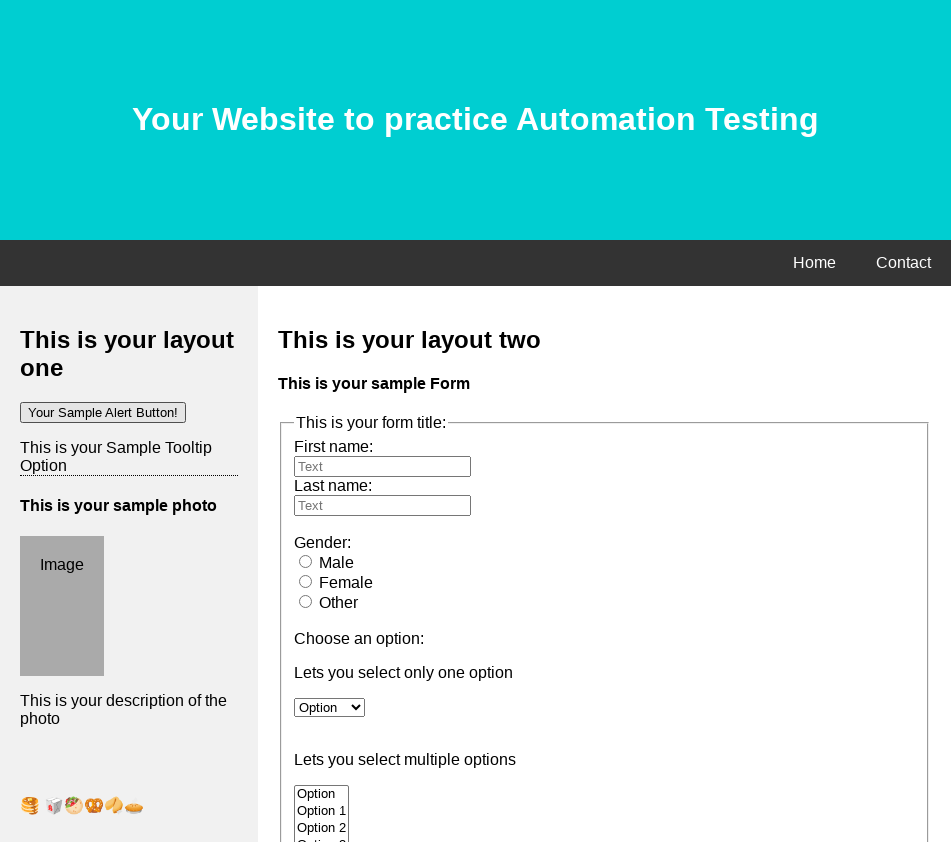

Clicked on the fake image element at (62, 606) on .fakeimg
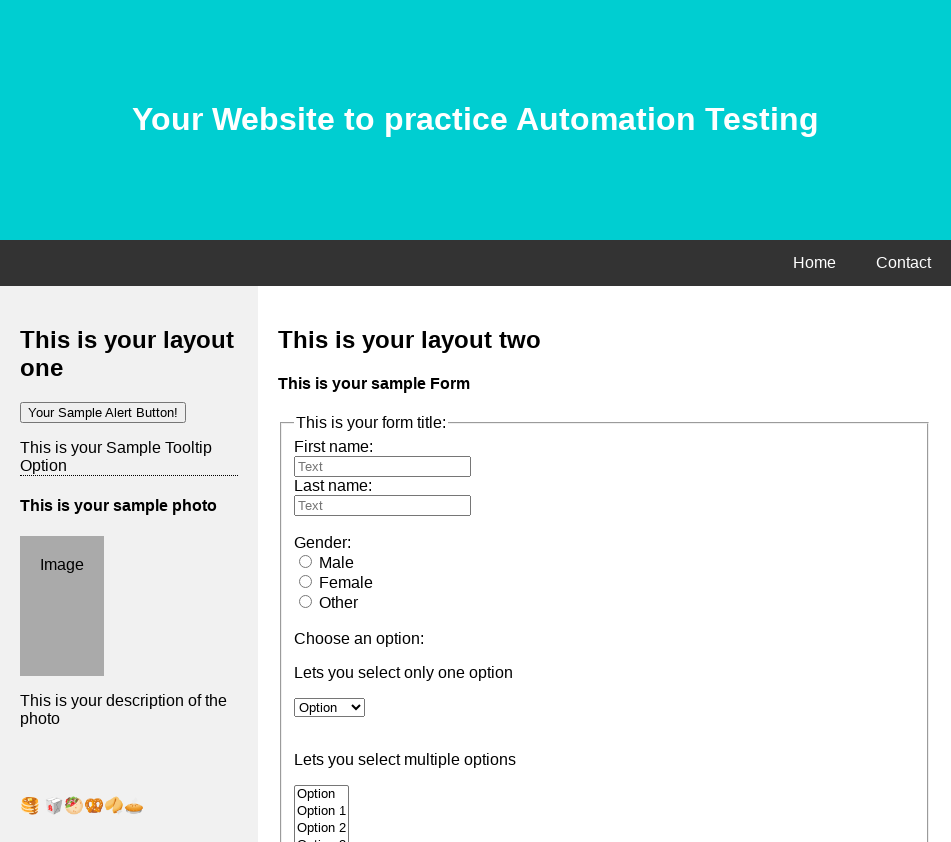

Clicked button (first click) at (74, 422) on button:nth-child(13)
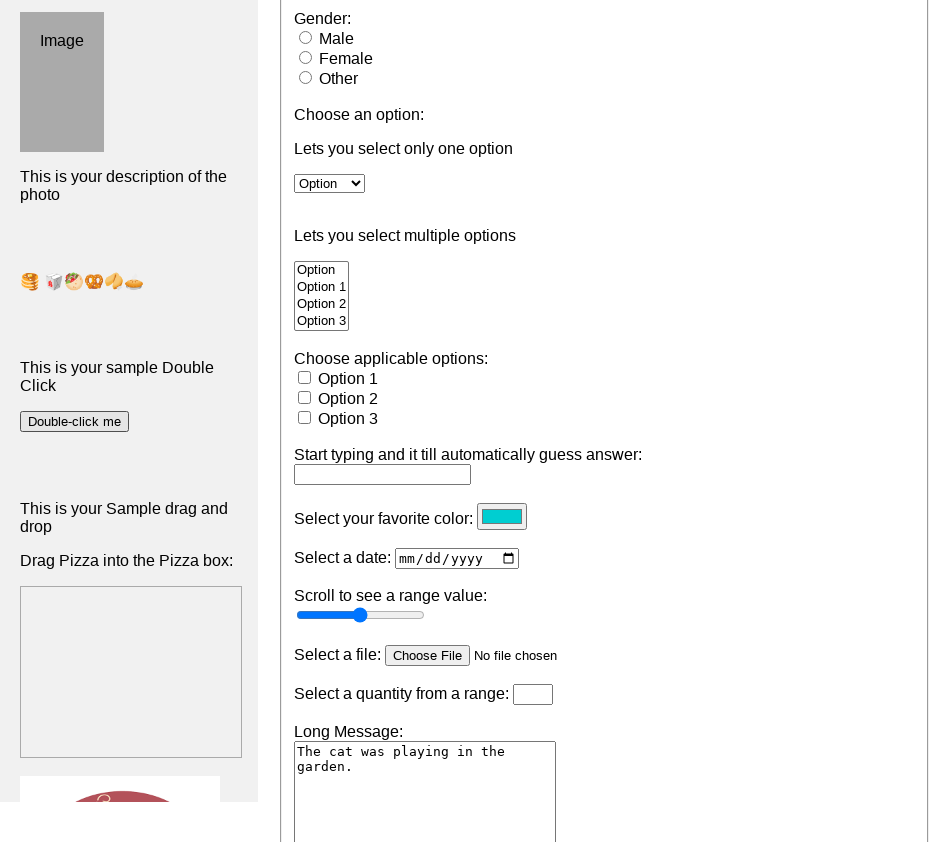

Clicked button (second click) at (74, 422) on button:nth-child(13)
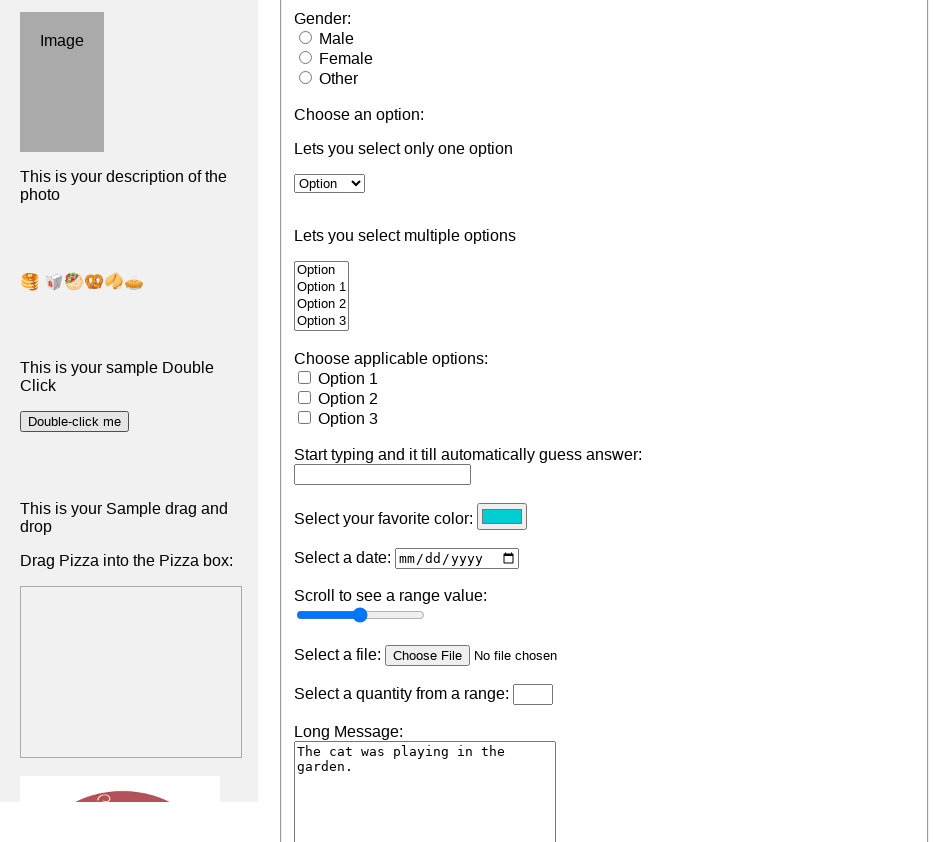

Double-clicked the button at (74, 422) on button:nth-child(13)
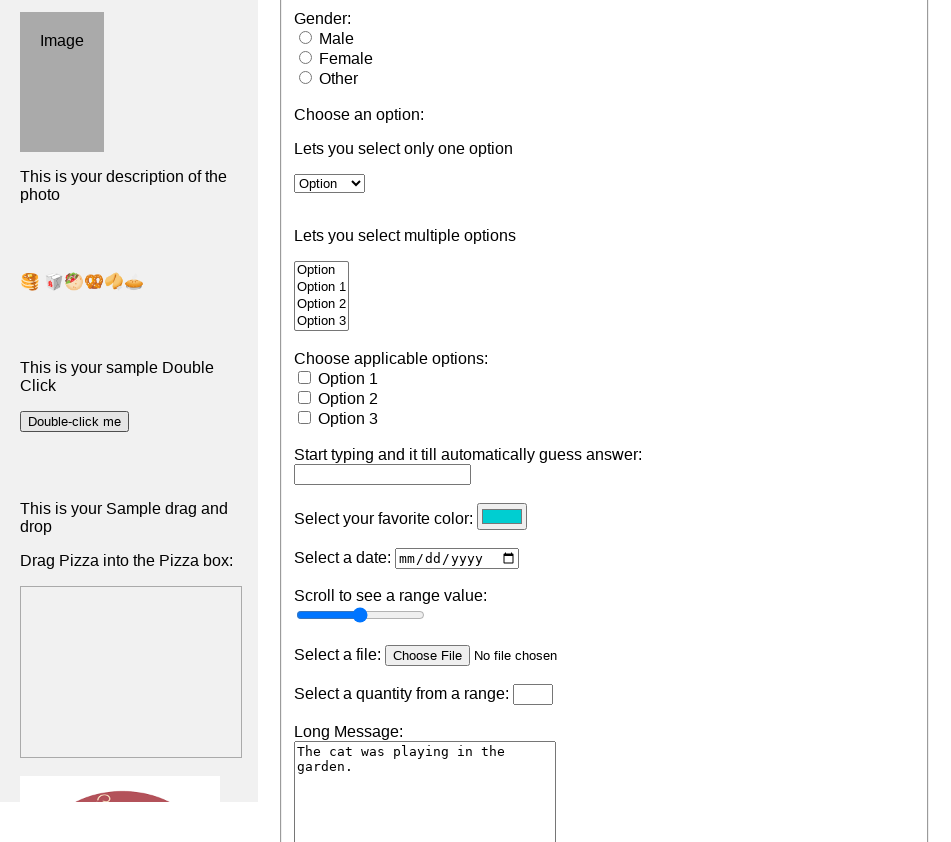

Dragged element from #drag1 to #div1 at (131, 548)
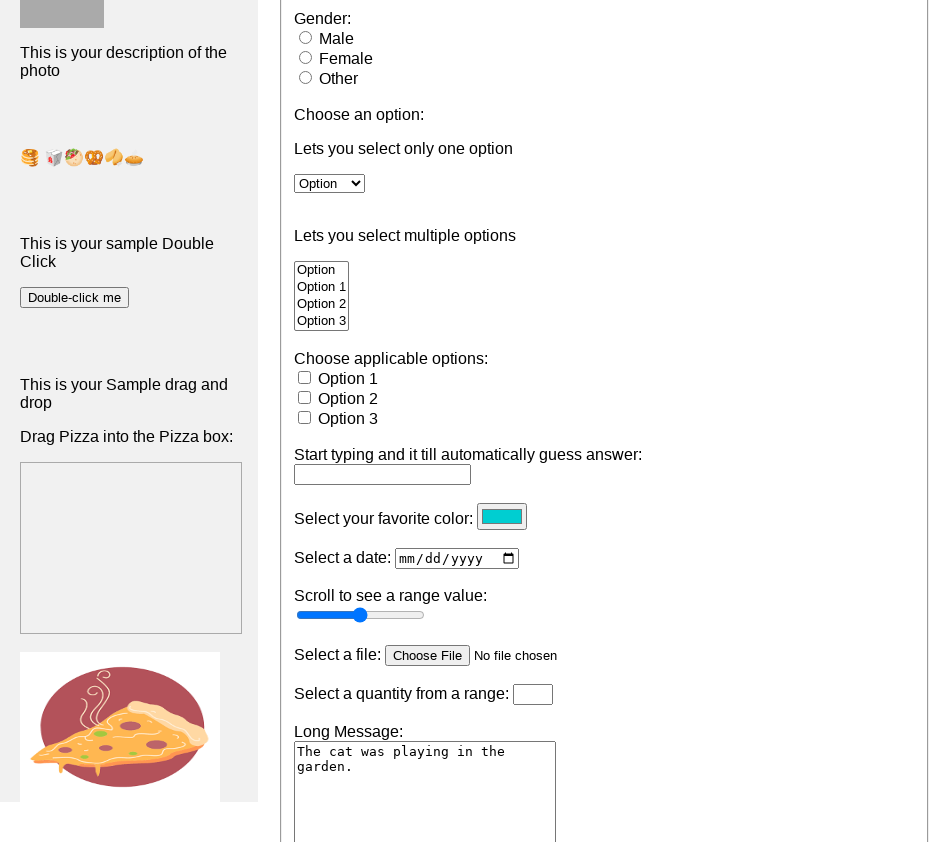

Clicked on username field at (124, 682) on #uname
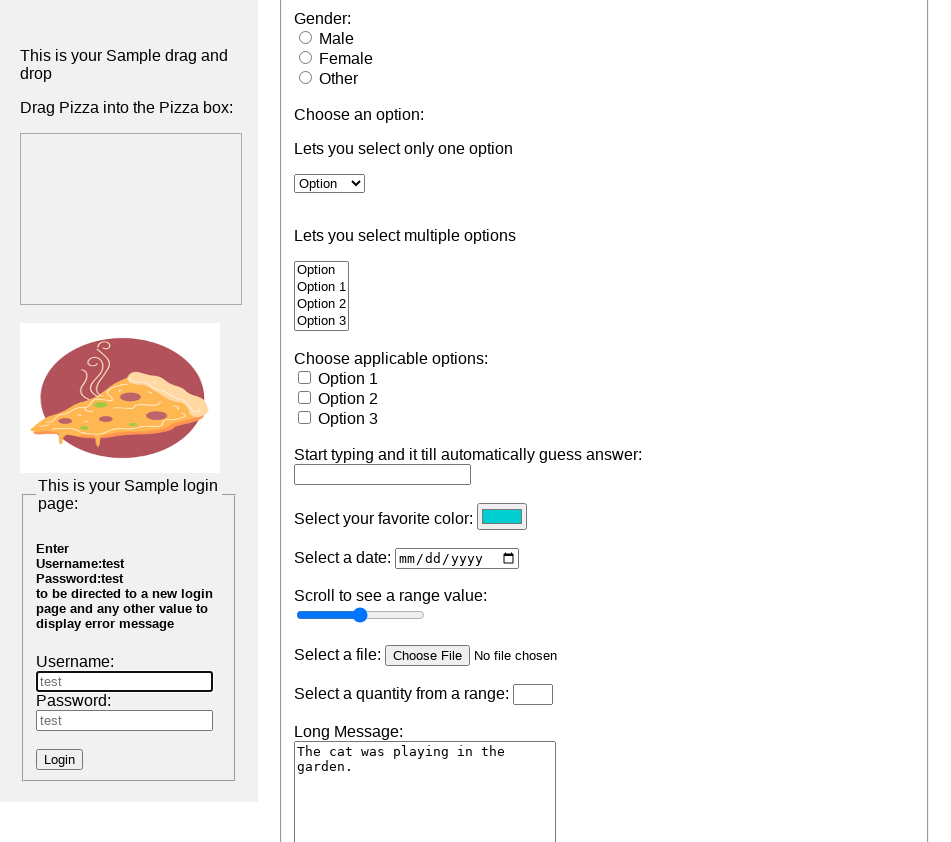

Filled username field with 'testuser247' on #uname
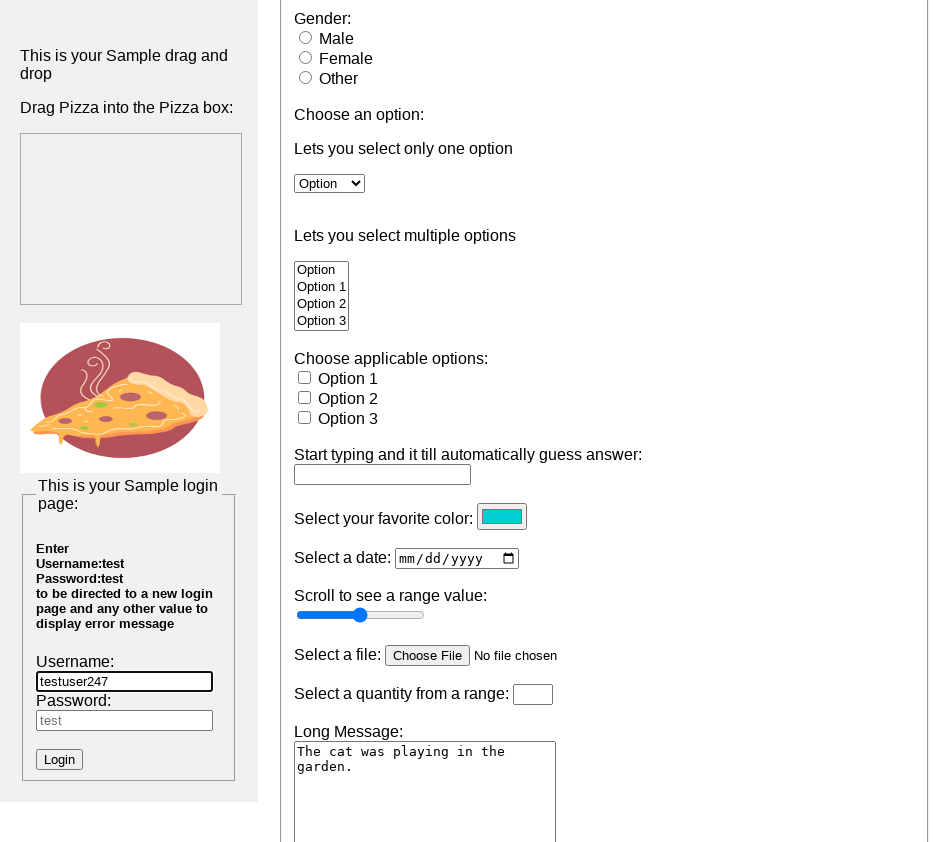

Clicked on password field at (124, 721) on #pwd
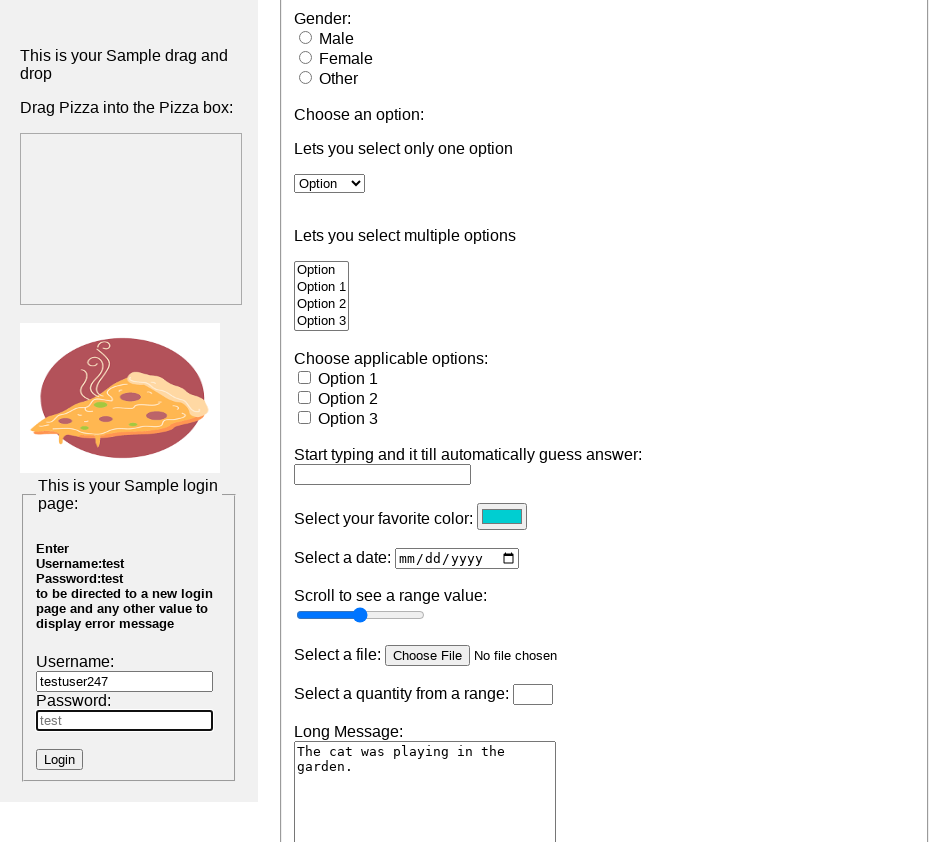

Filled password field with 'securepass789' on #pwd
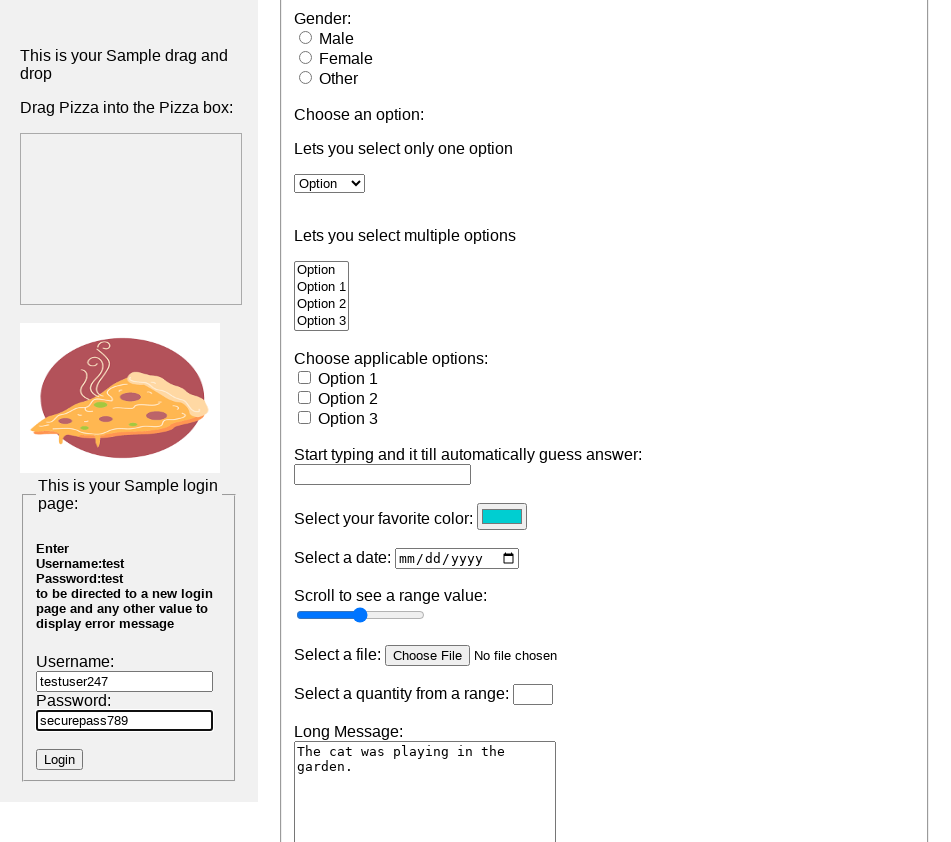

Clicked submit button at (60, 760) on input:nth-child(10)
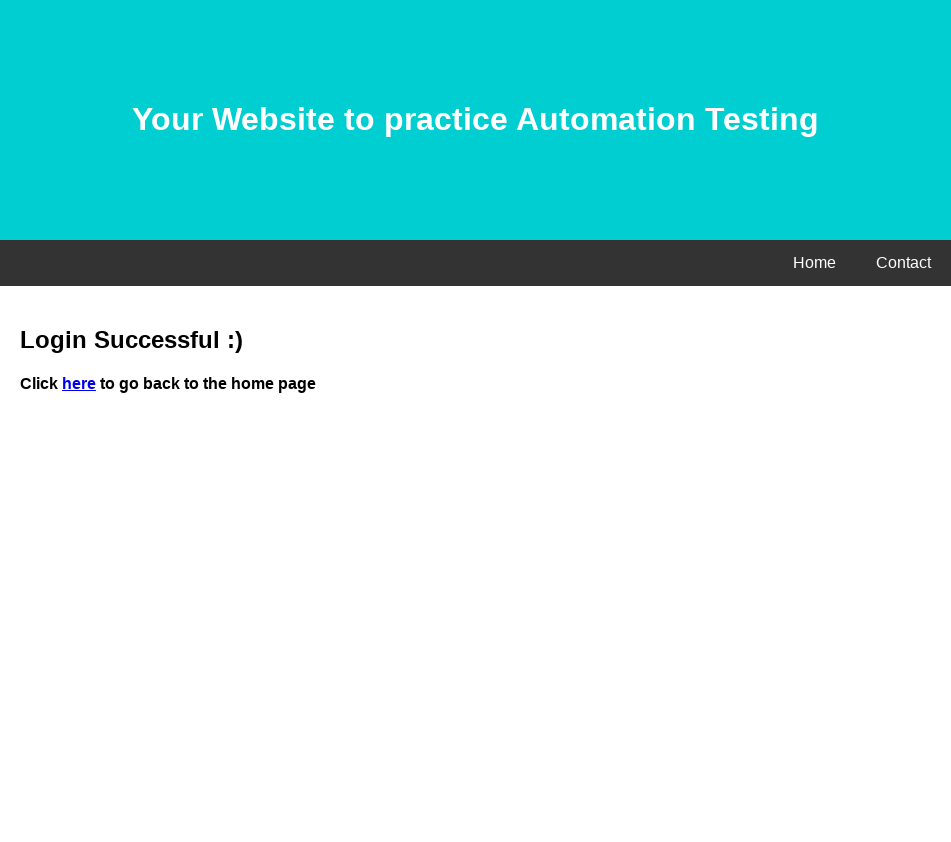

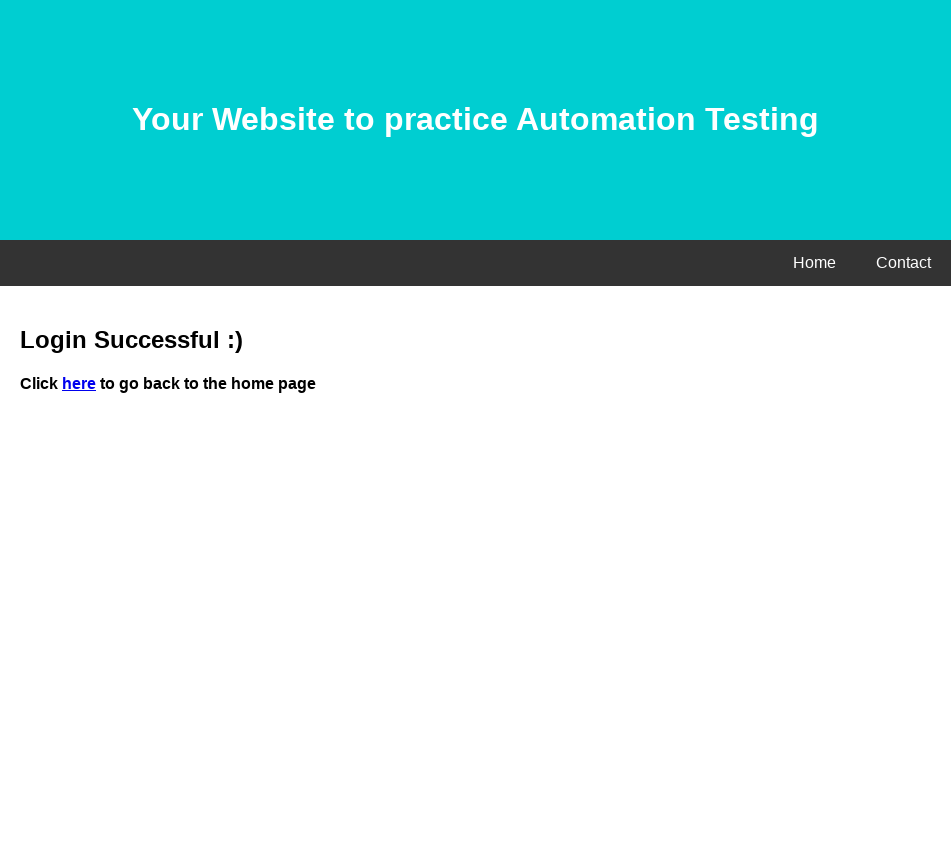